Tests sorting products by average rating using the sort dropdown and verifies the first and last products

Starting URL: https://practice.automationtesting.in/shop/

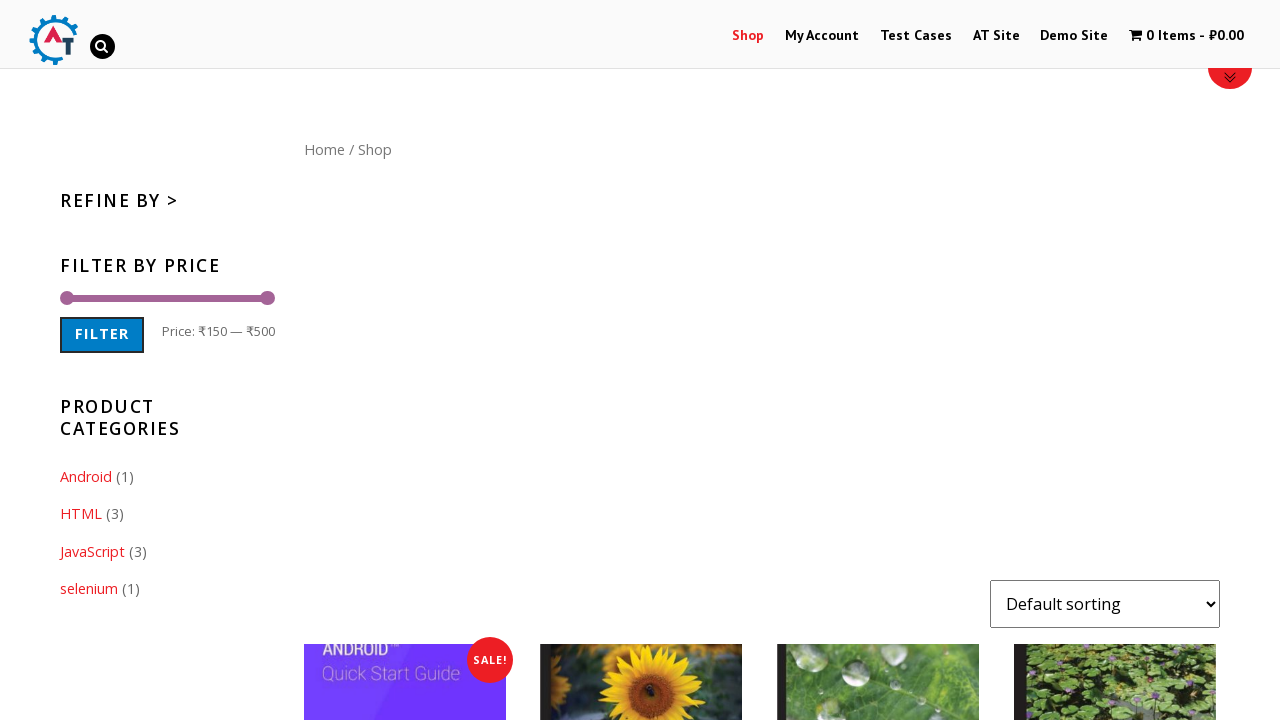

Selected 'Sort by average rating' option from dropdown on select[name="orderby"].orderby
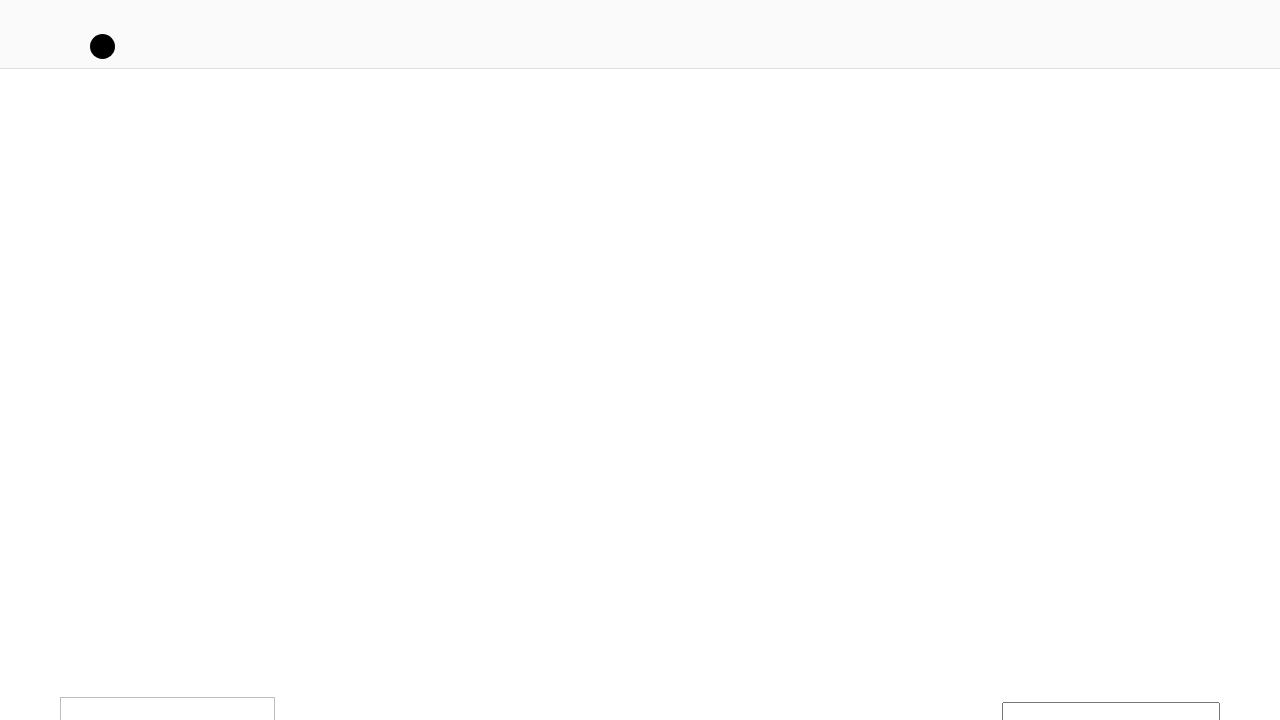

Products reloaded after sorting by average rating
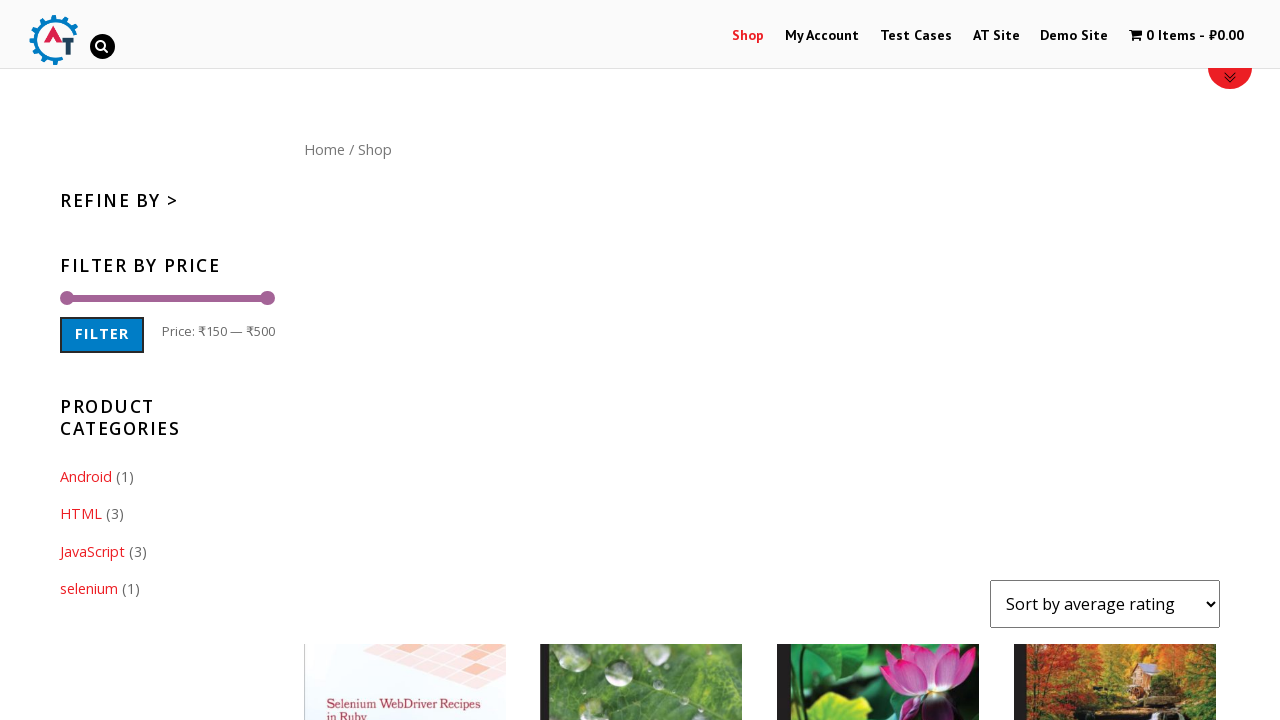

Verified first product is 'Selenium Ruby'
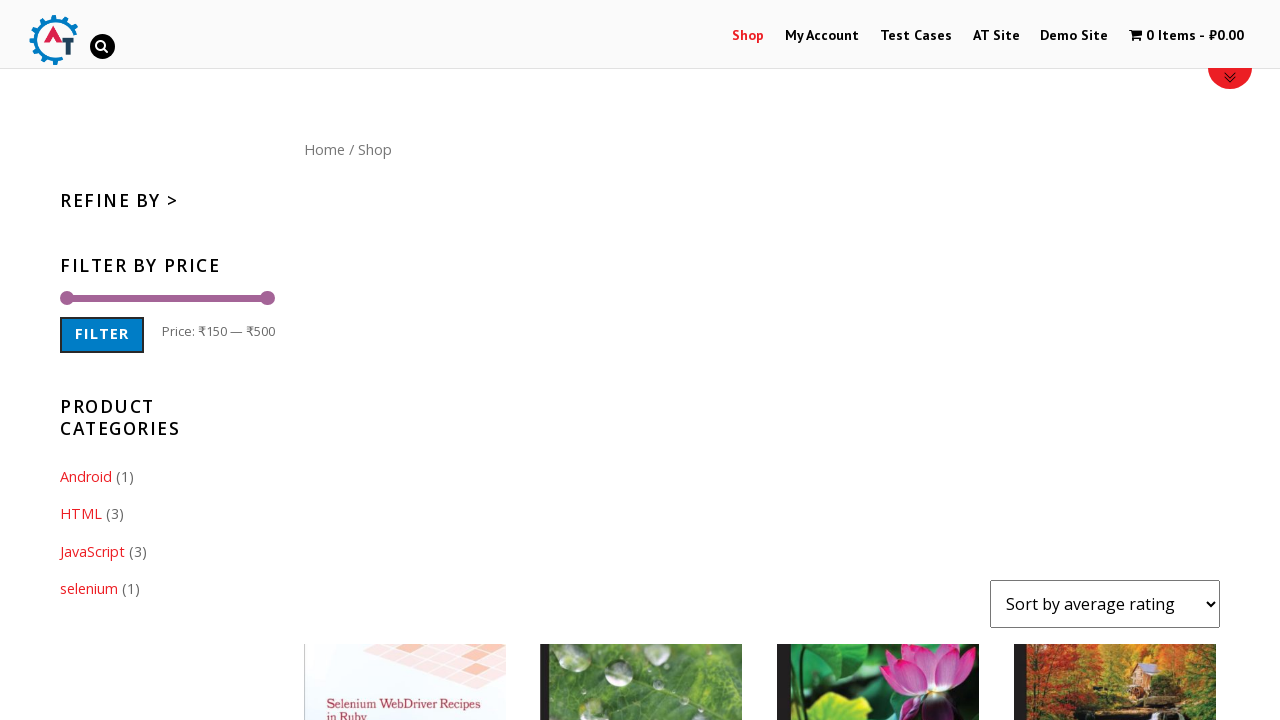

Verified last product is 'HTML5 WebApp Develpment'
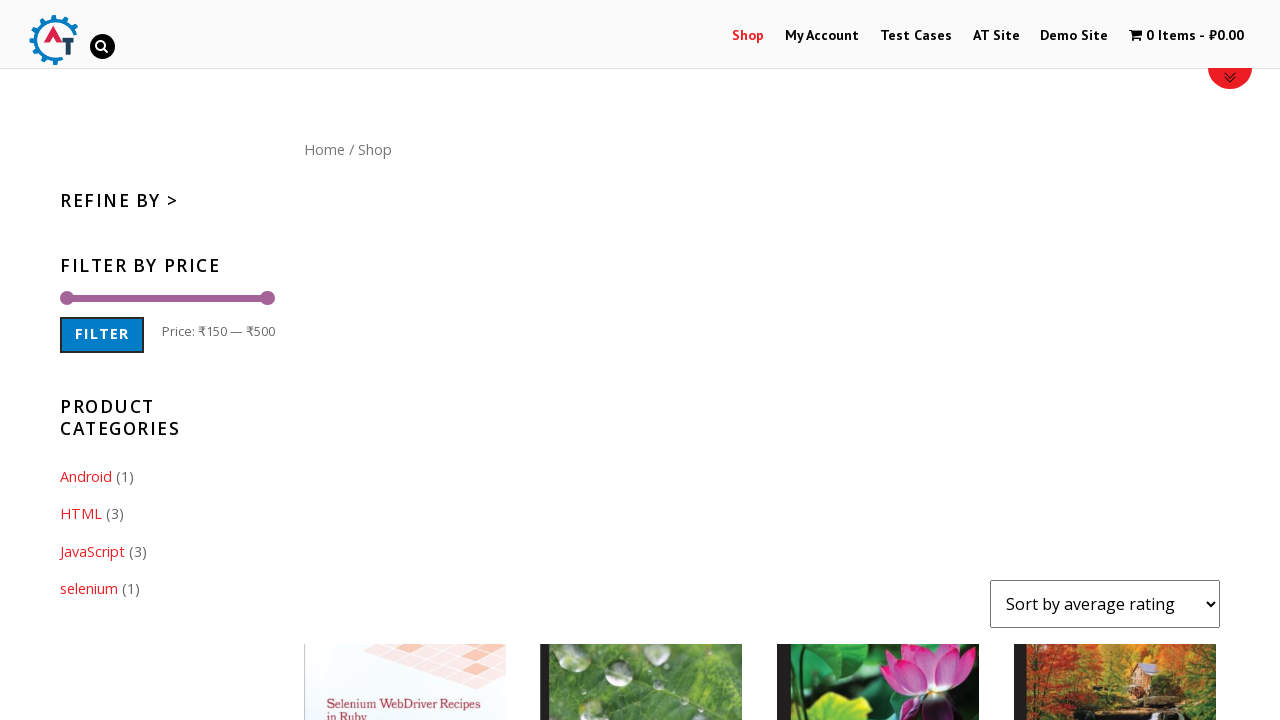

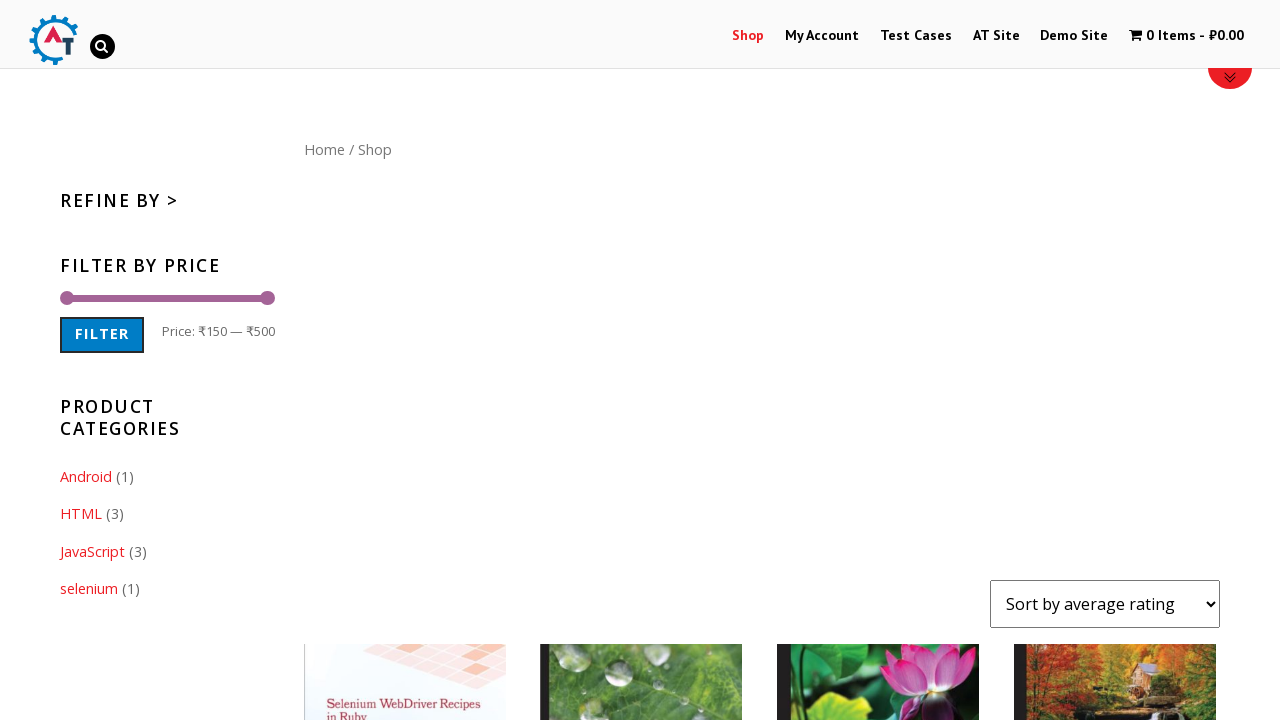